Verifies CSS properties of the login button including background color, font family, size and weight

Starting URL: https://opensource-demo.orangehrmlive.com/web/index.php/auth/login

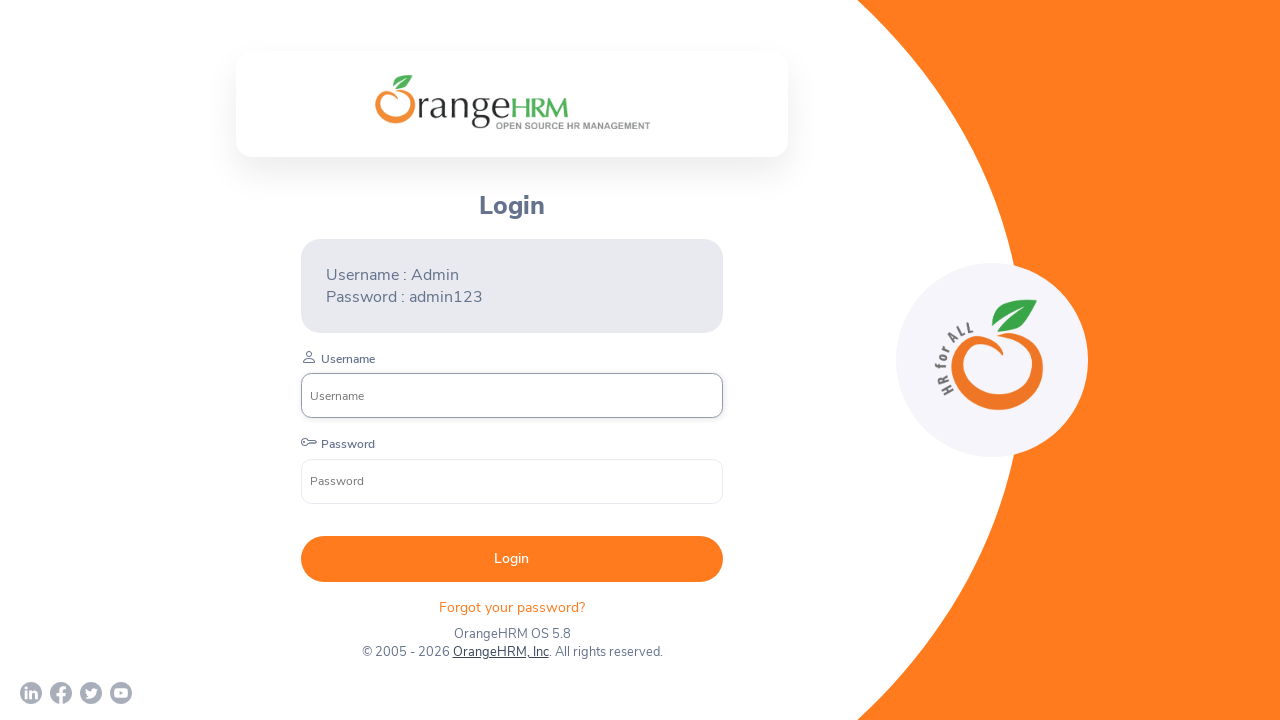

Waited for login button to be visible
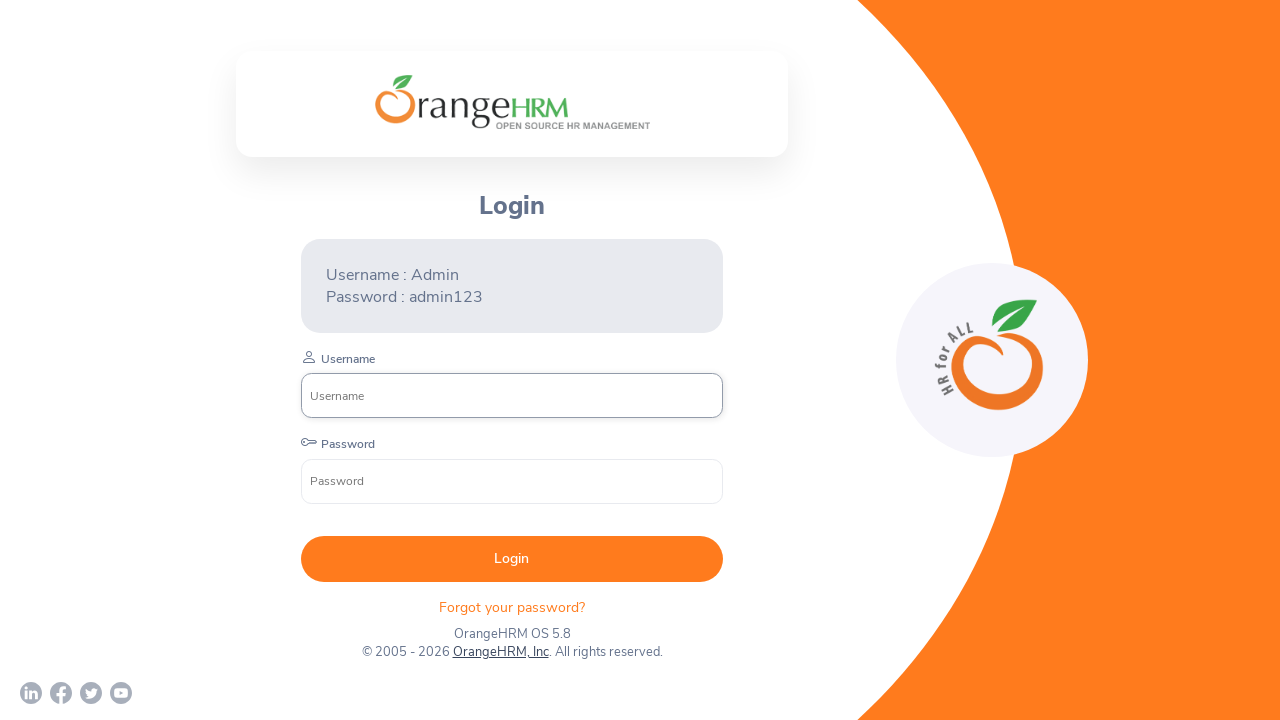

Located login button element
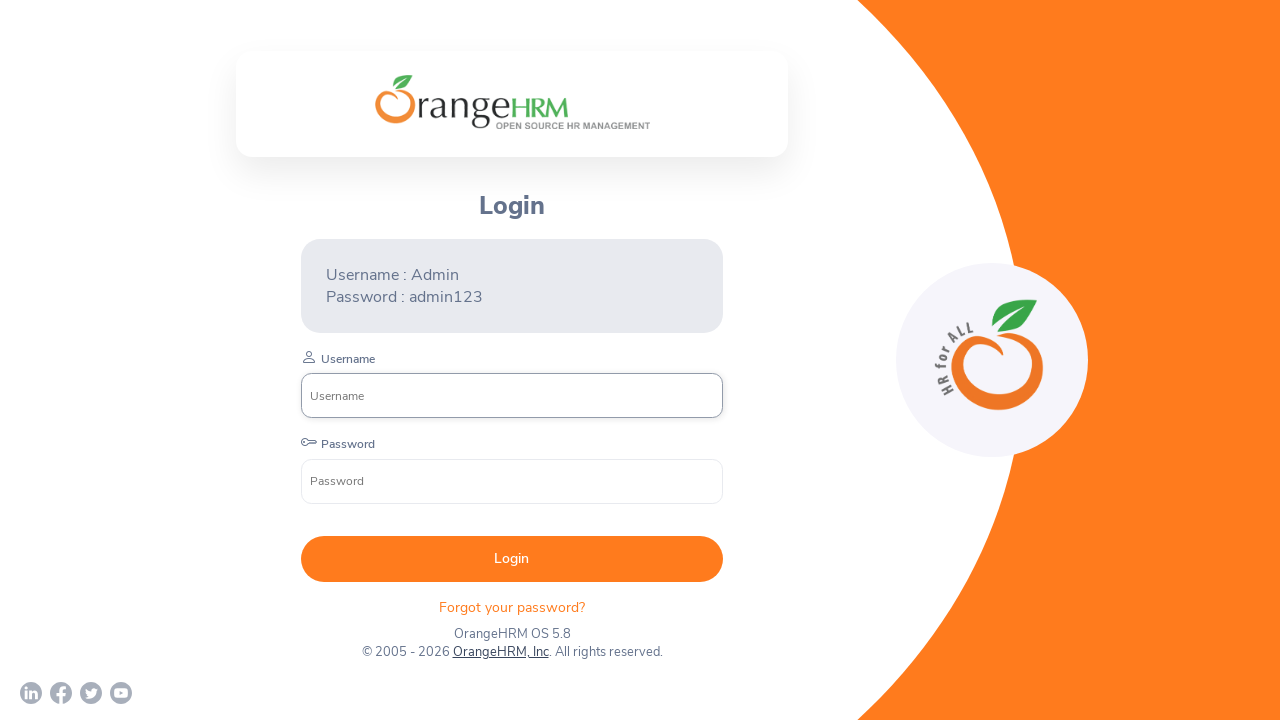

Retrieved login button background color: rgb(255, 123, 29)
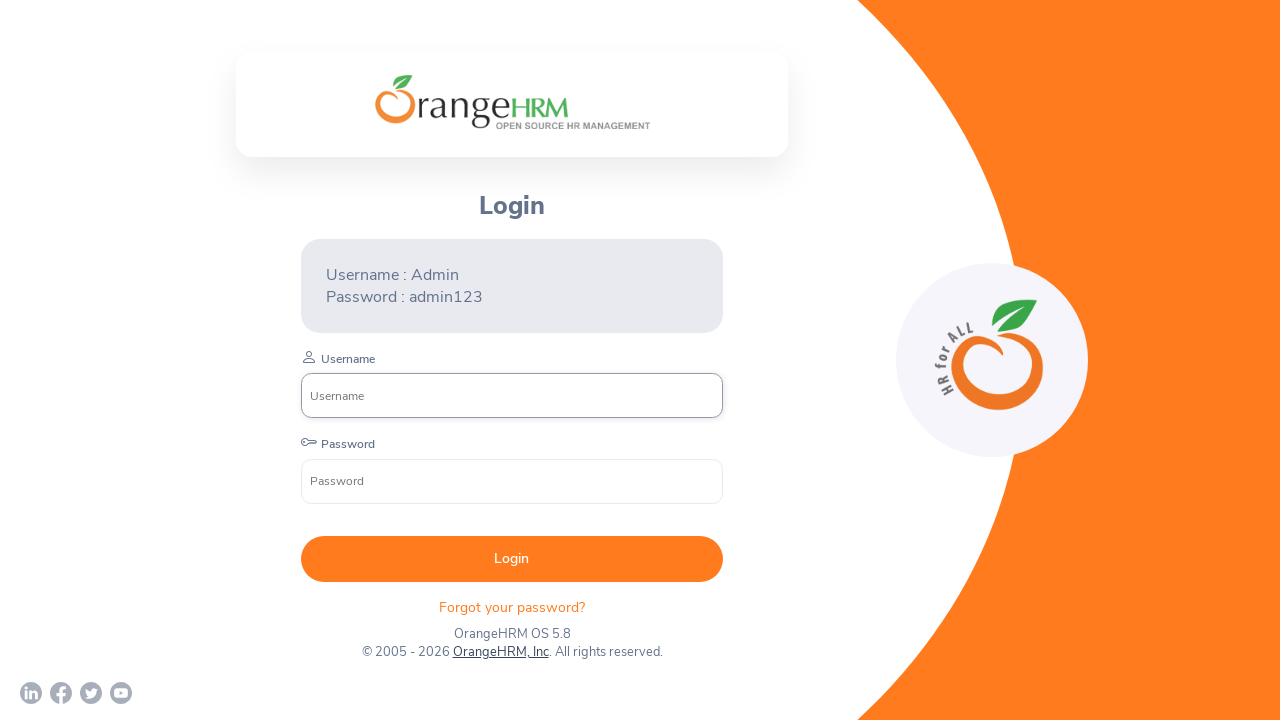

Retrieved login button font family: "Nunito Sans", sans-serif
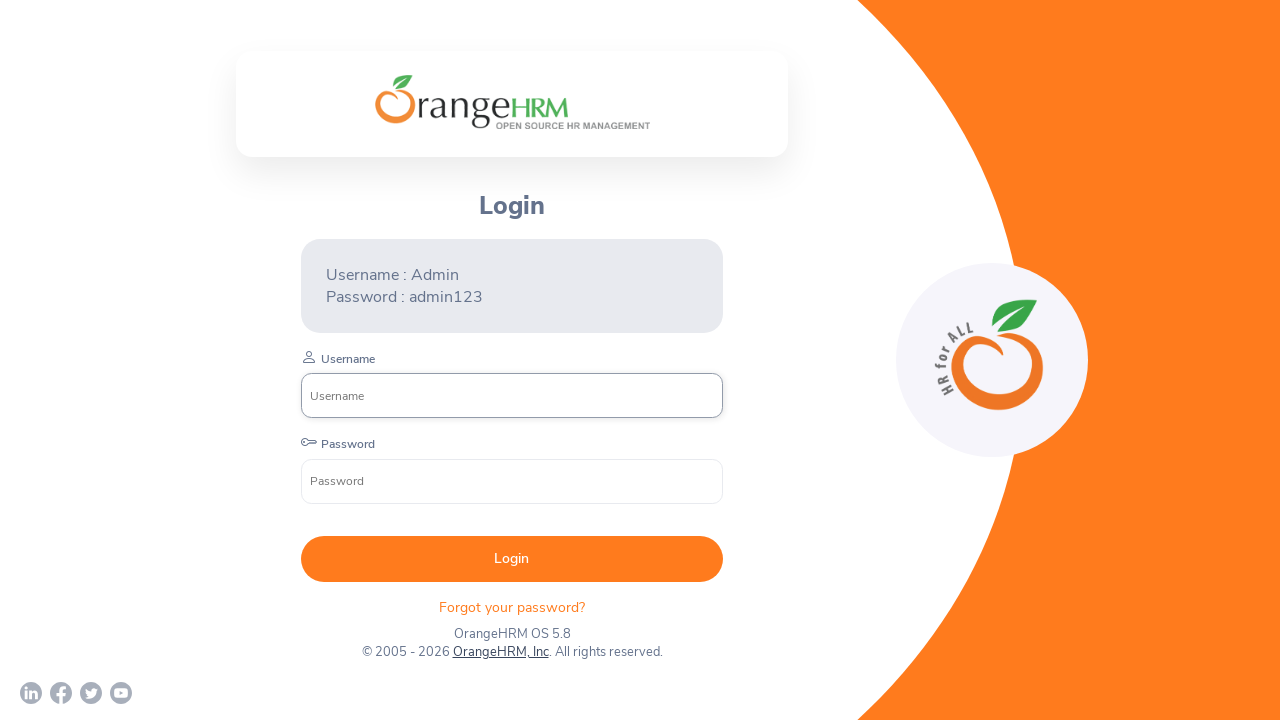

Retrieved login button font size: 14px
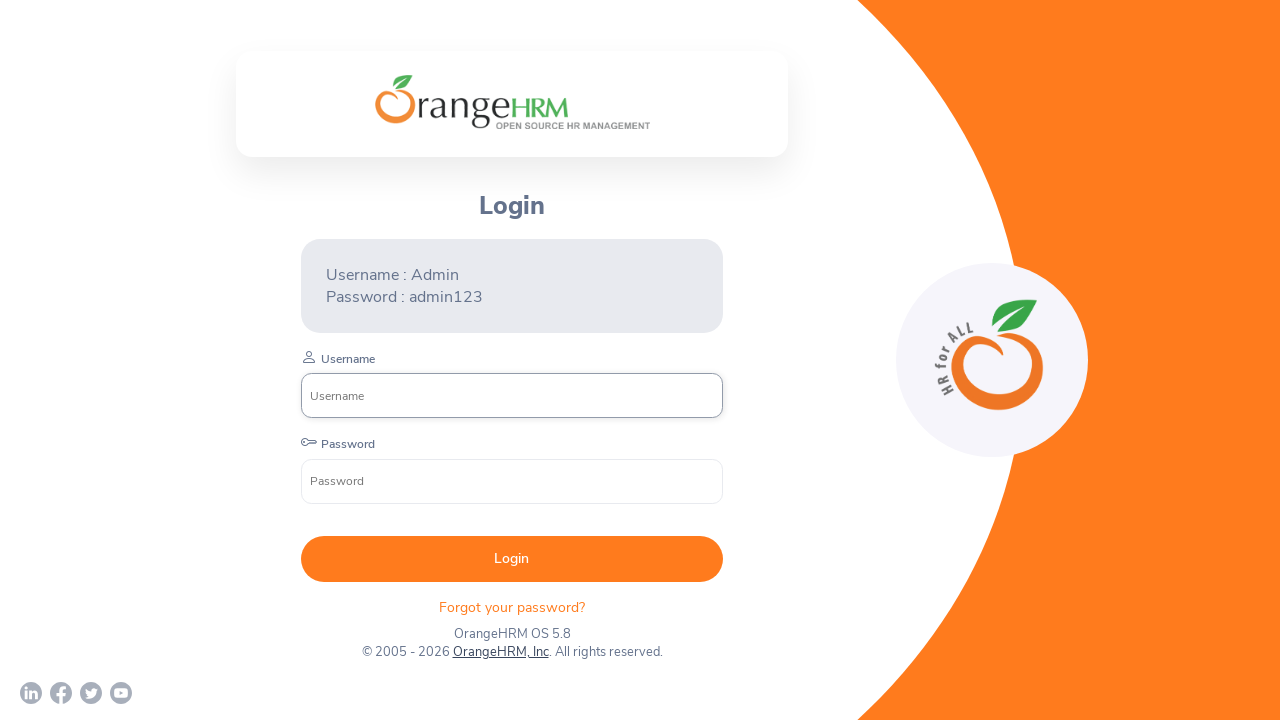

Retrieved login button font weight: 600
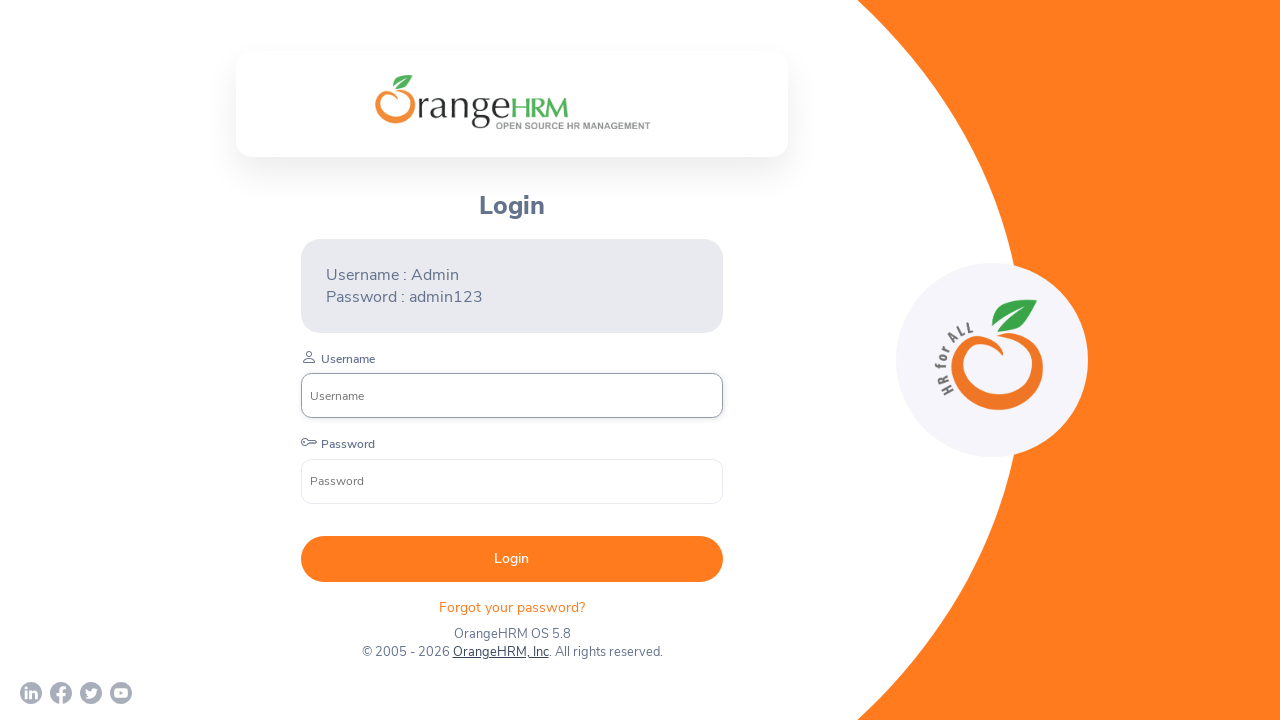

Verified login button background color is not empty
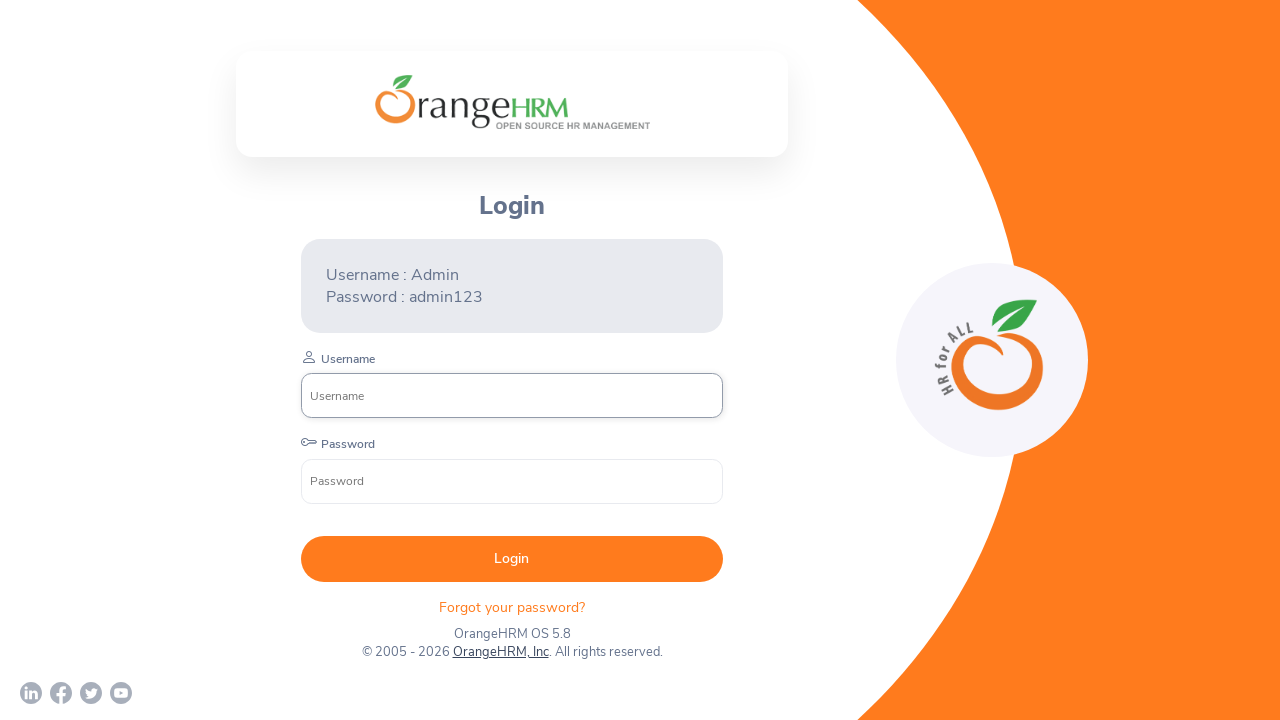

Verified login button font family is not empty
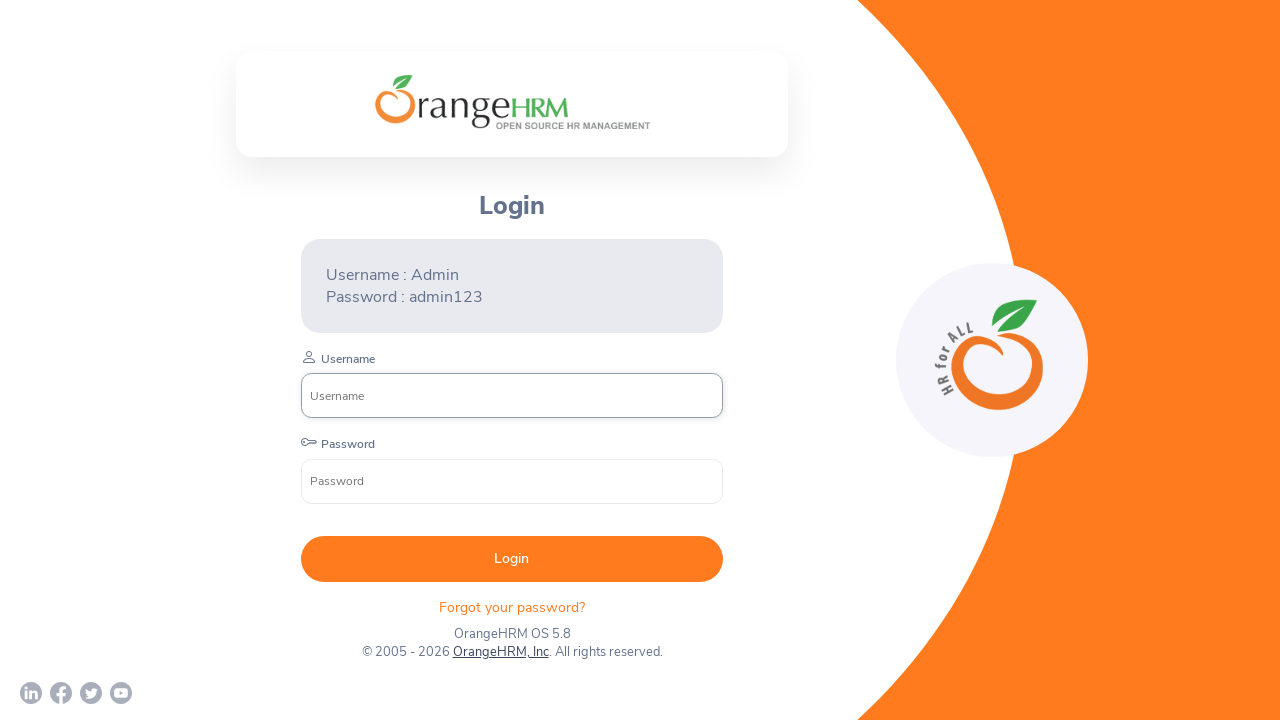

Verified login button font size is not empty
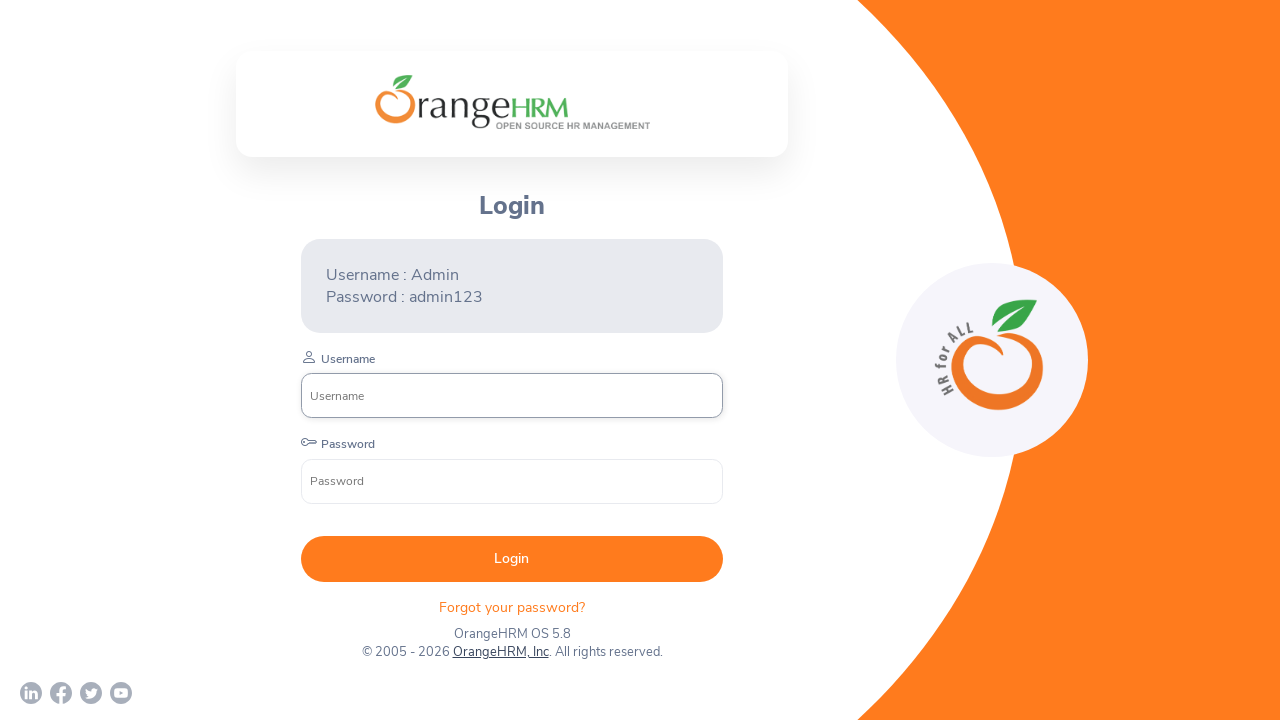

Verified login button font weight is not empty
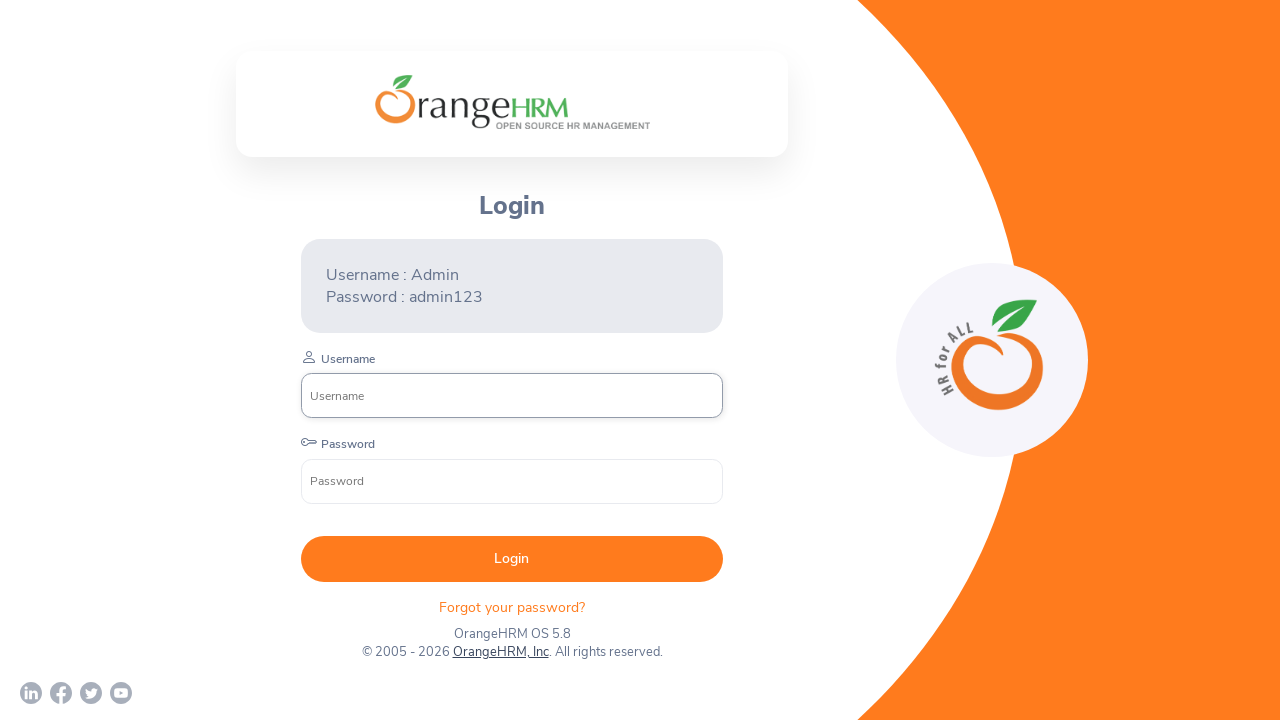

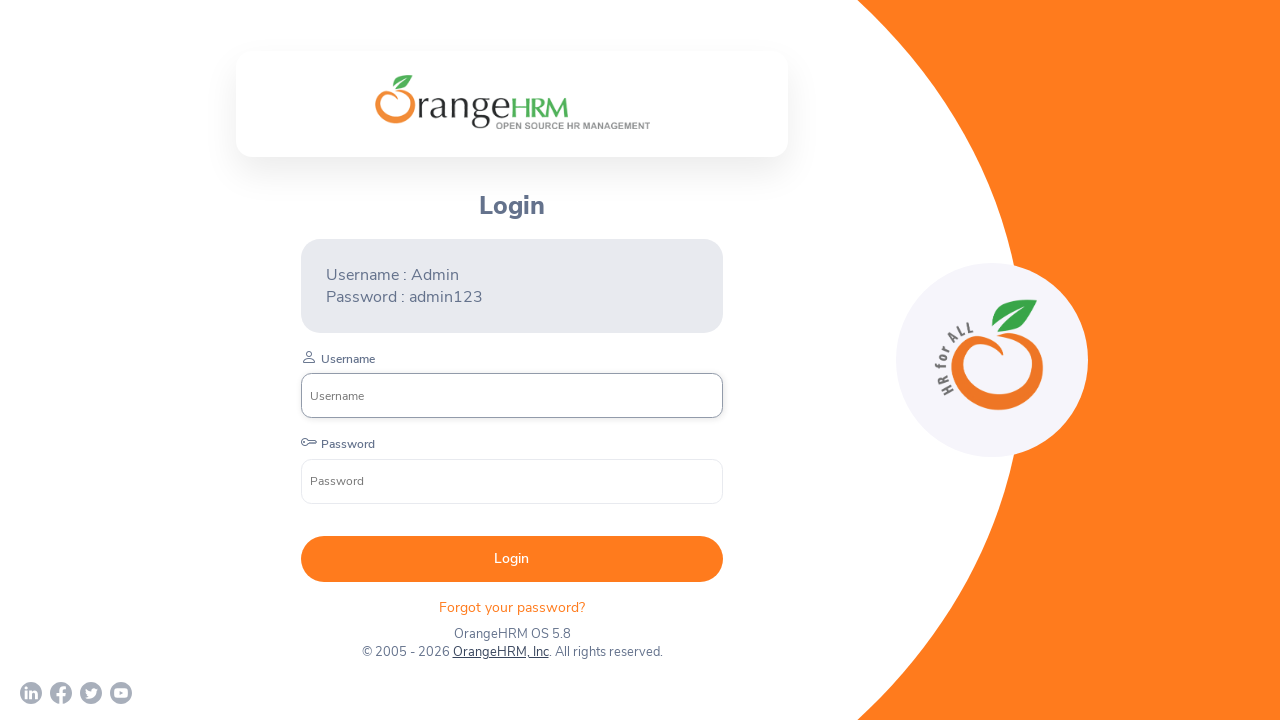